Tests handling multiple JavaScript alerts using a persistent dialog event listener that accepts confirm dialogs and dismisses others

Starting URL: https://www.leafground.com/alert.xhtml

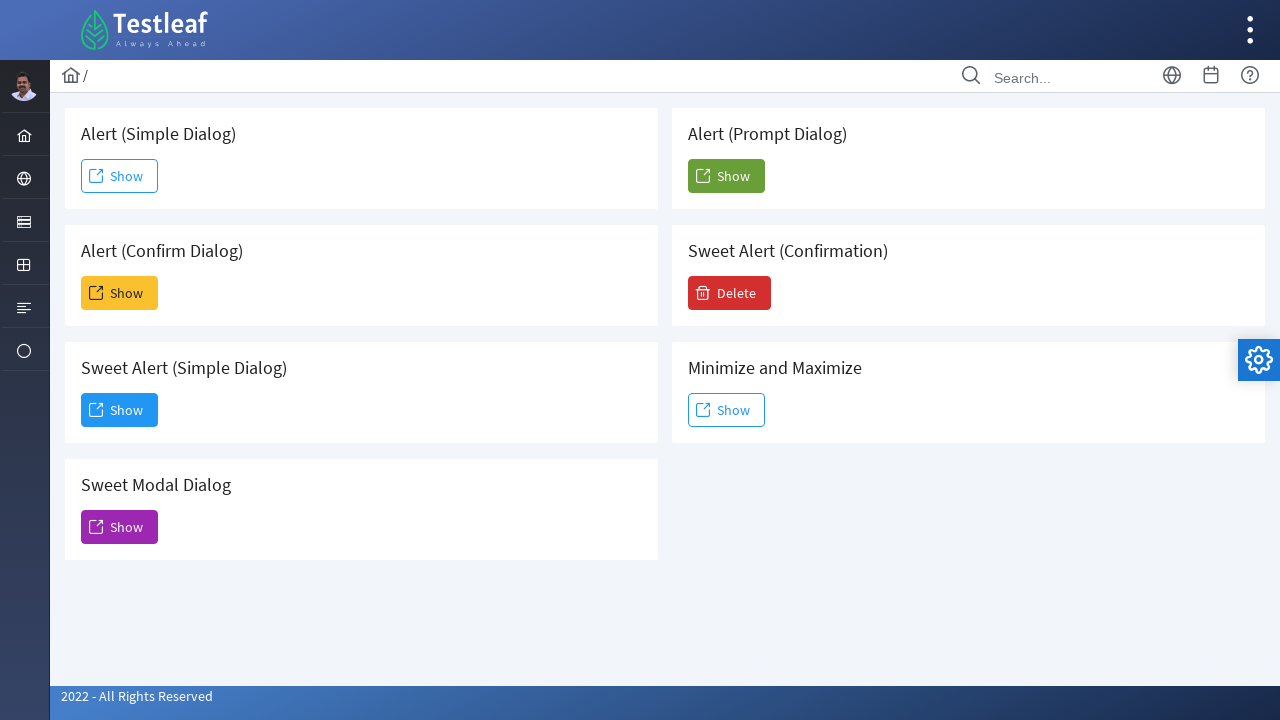

Set up dialog event listener to handle alerts and confirmations
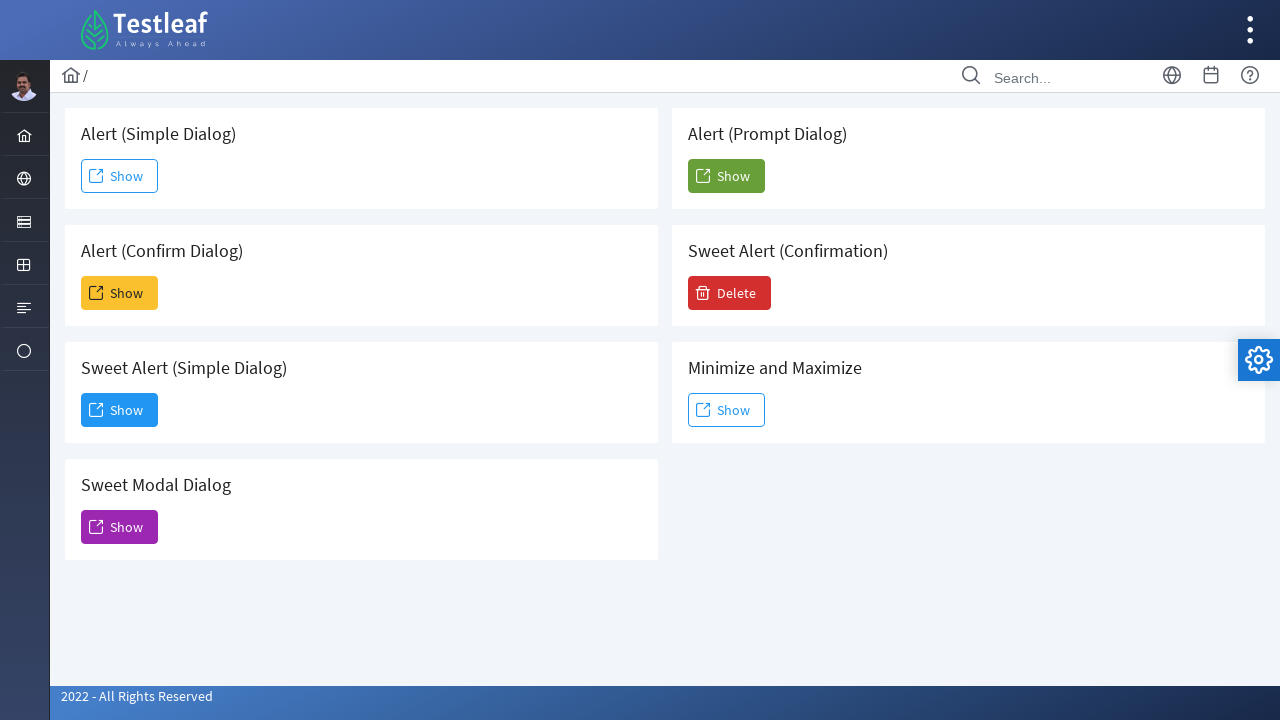

Clicked first Show button to trigger alert dialog at (120, 176) on xpath=//span[text()='Show'] >> nth=0
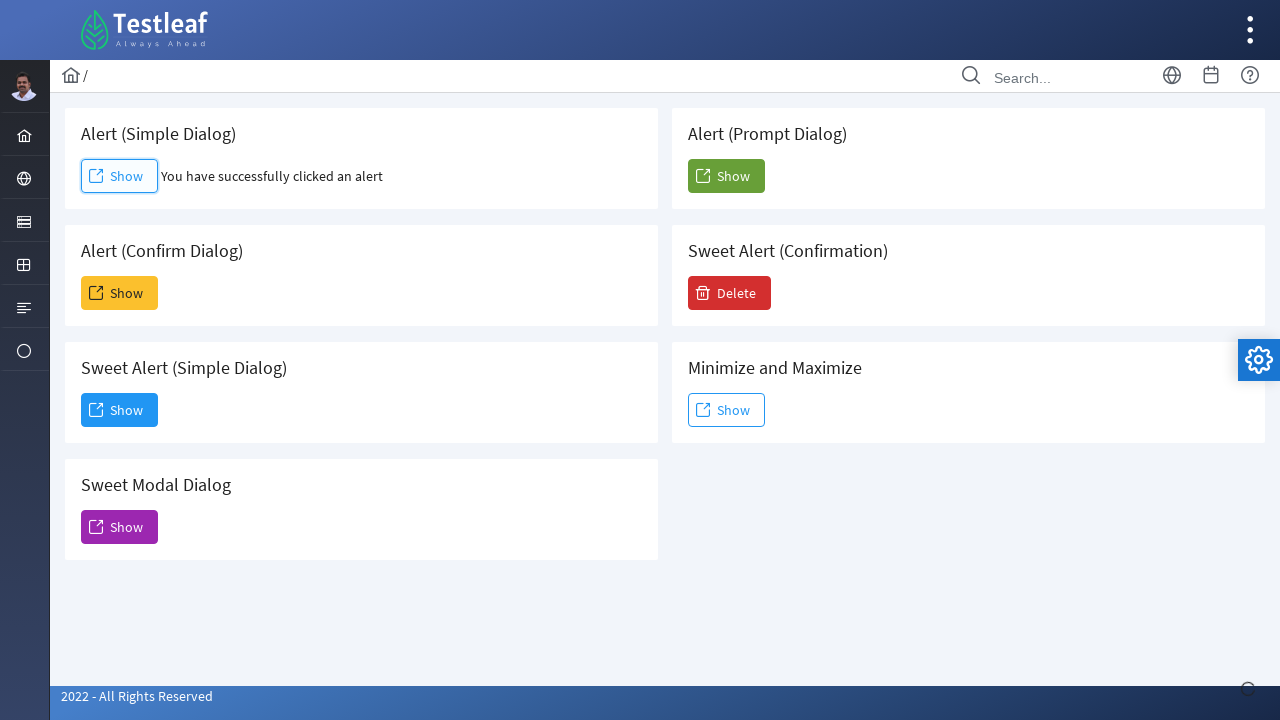

Clicked second Show button to trigger confirm dialog at (120, 293) on xpath=//span[text()='Show'] >> nth=1
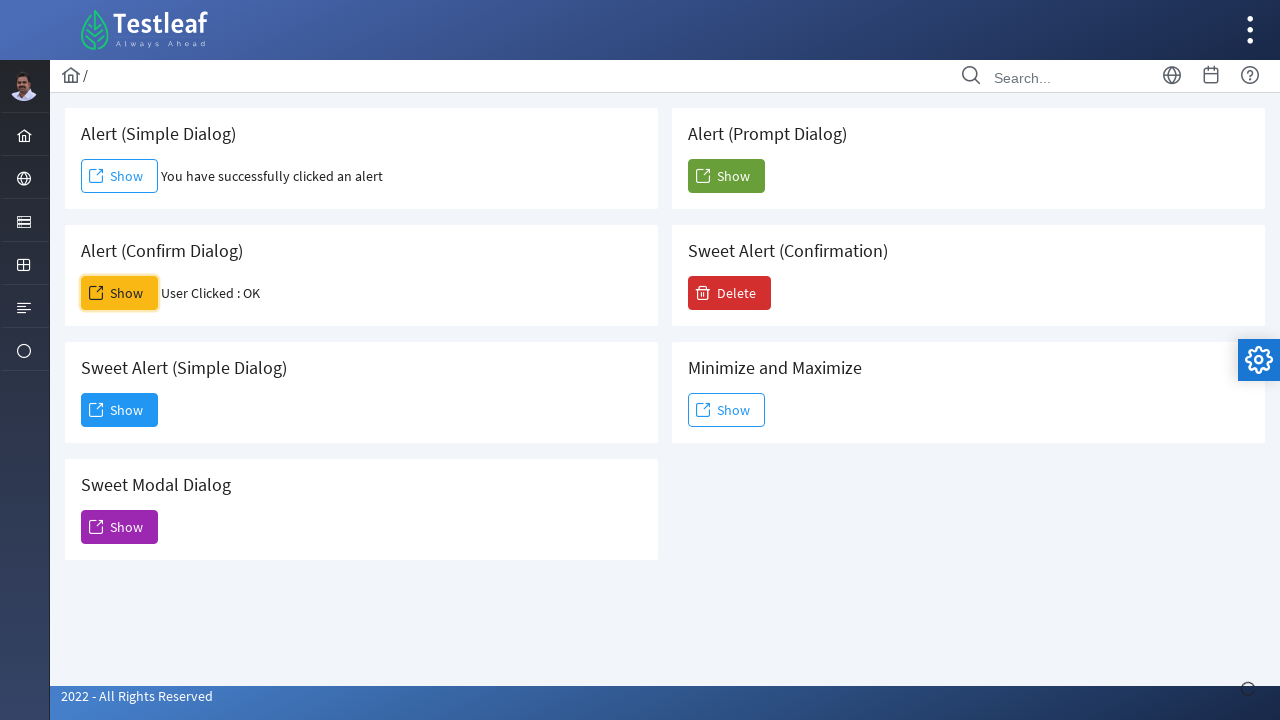

Waited for dialog interactions to complete
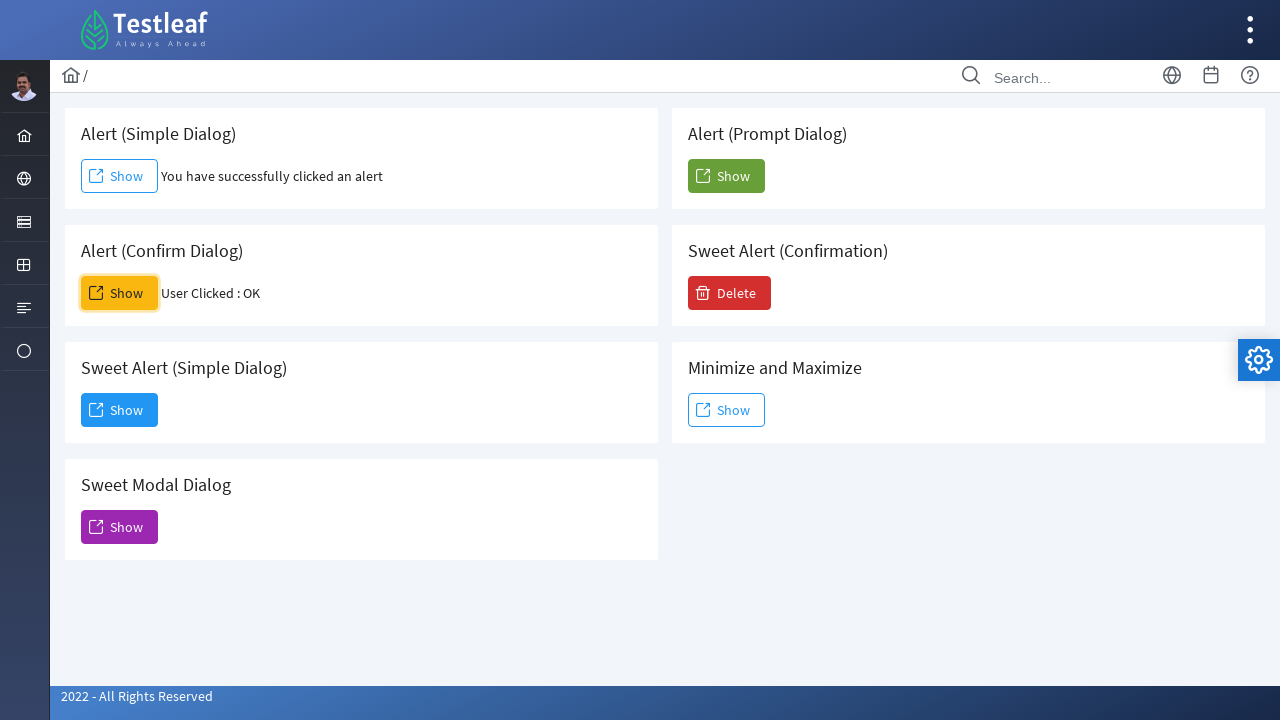

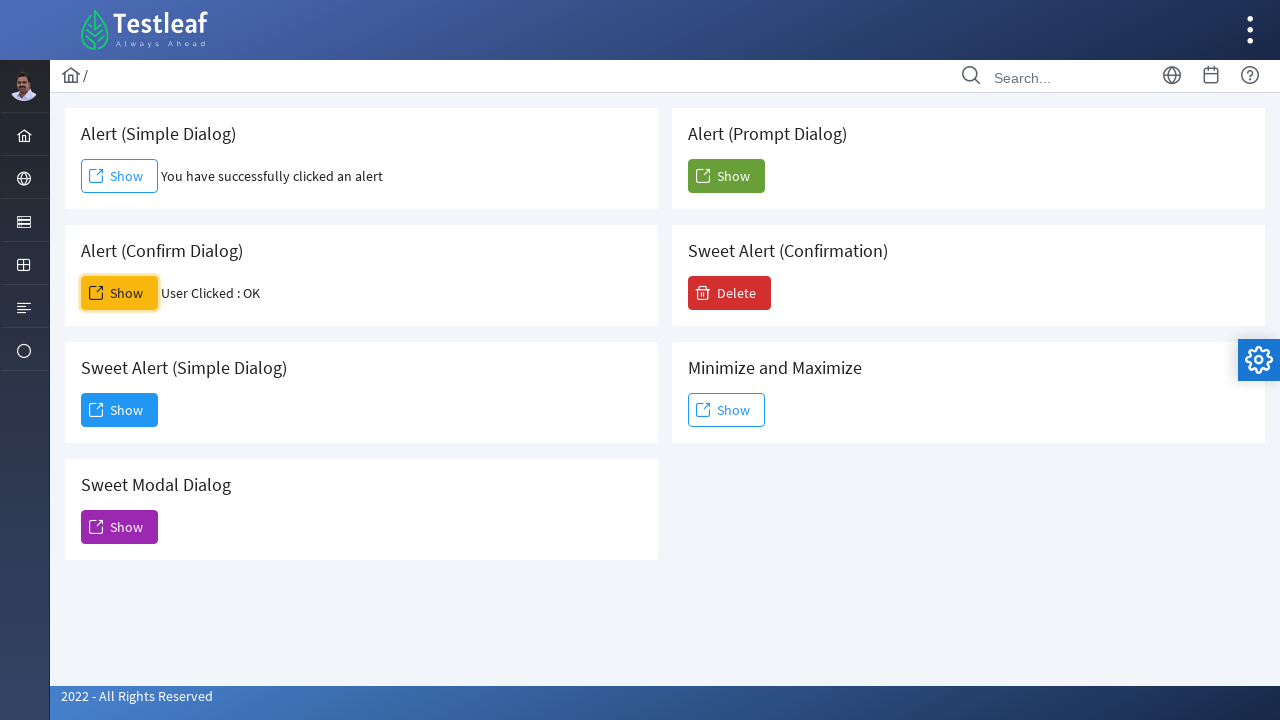